Tests keyboard interactions by typing text into an input field, then using Shift+Arrow keys to select characters and Ctrl+X/V to cut and paste text

Starting URL: https://www.selenium.dev/selenium/web/single_text_input.html

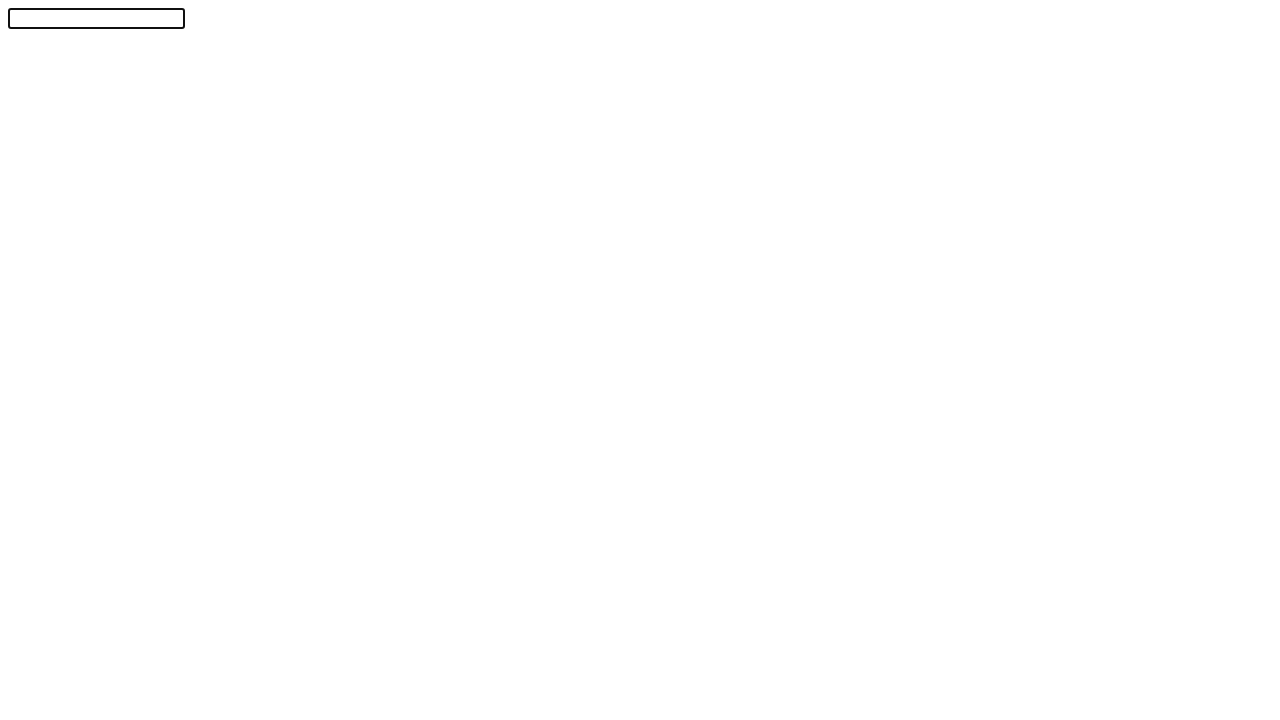

Located the text input field
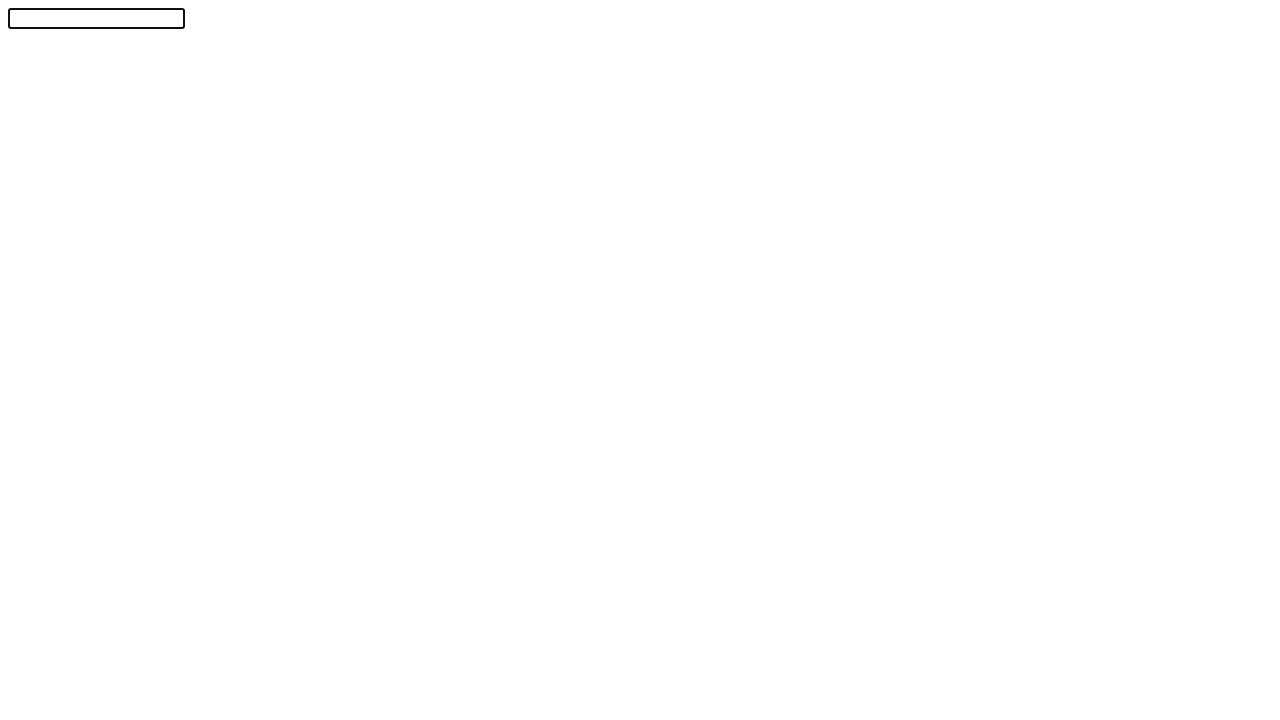

Typed 'Selenium!' into the text input field on #textInput
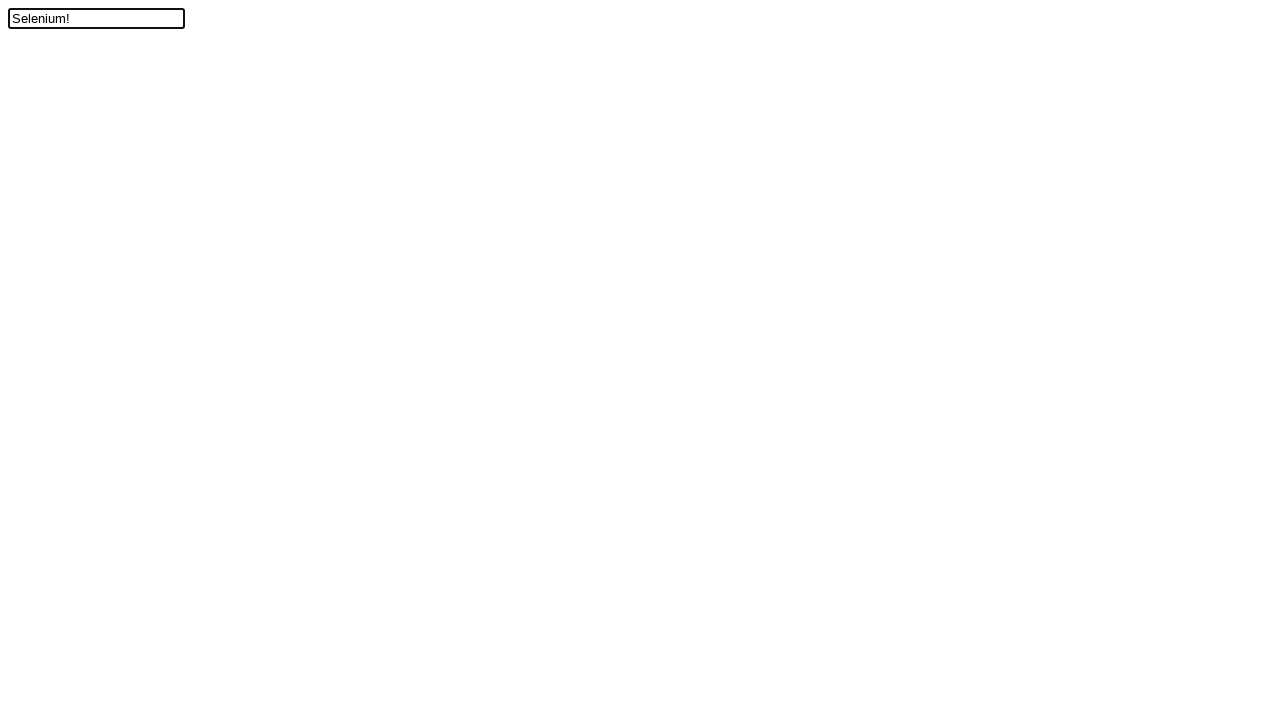

Pressed Shift+ArrowLeft to select last character on #textInput
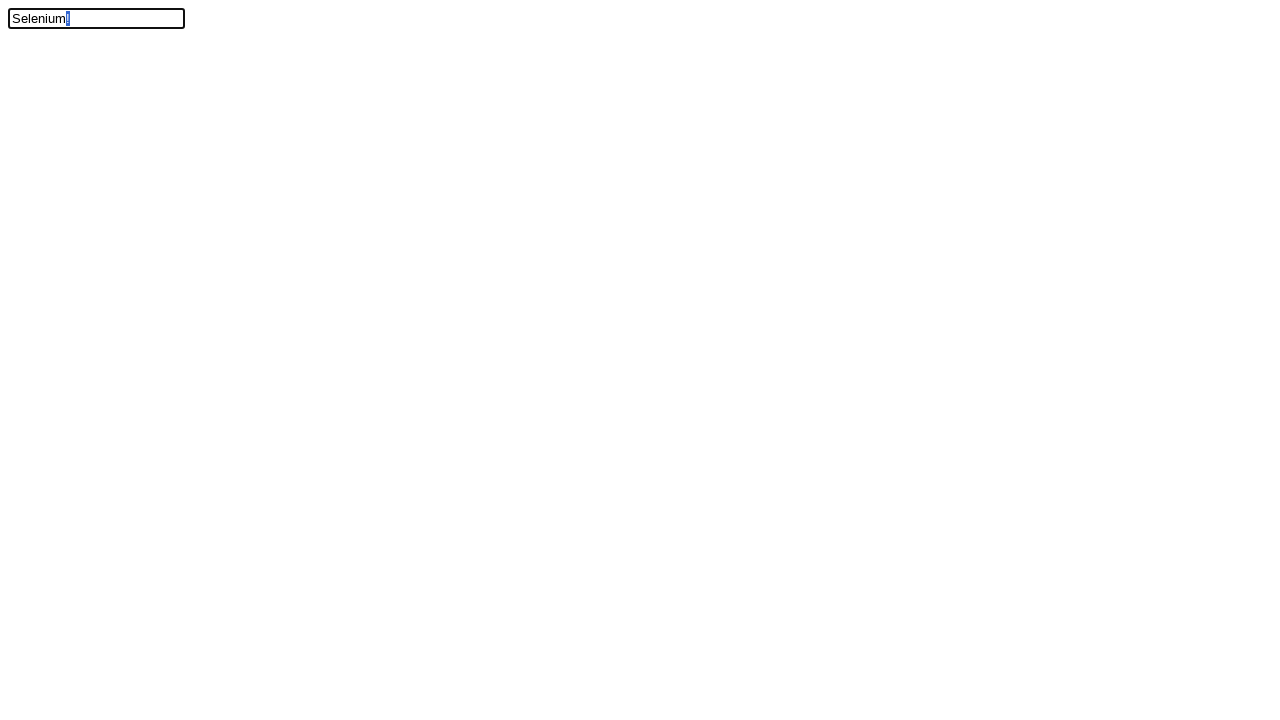

Pressed Shift+ArrowLeft again to select last 2 characters on #textInput
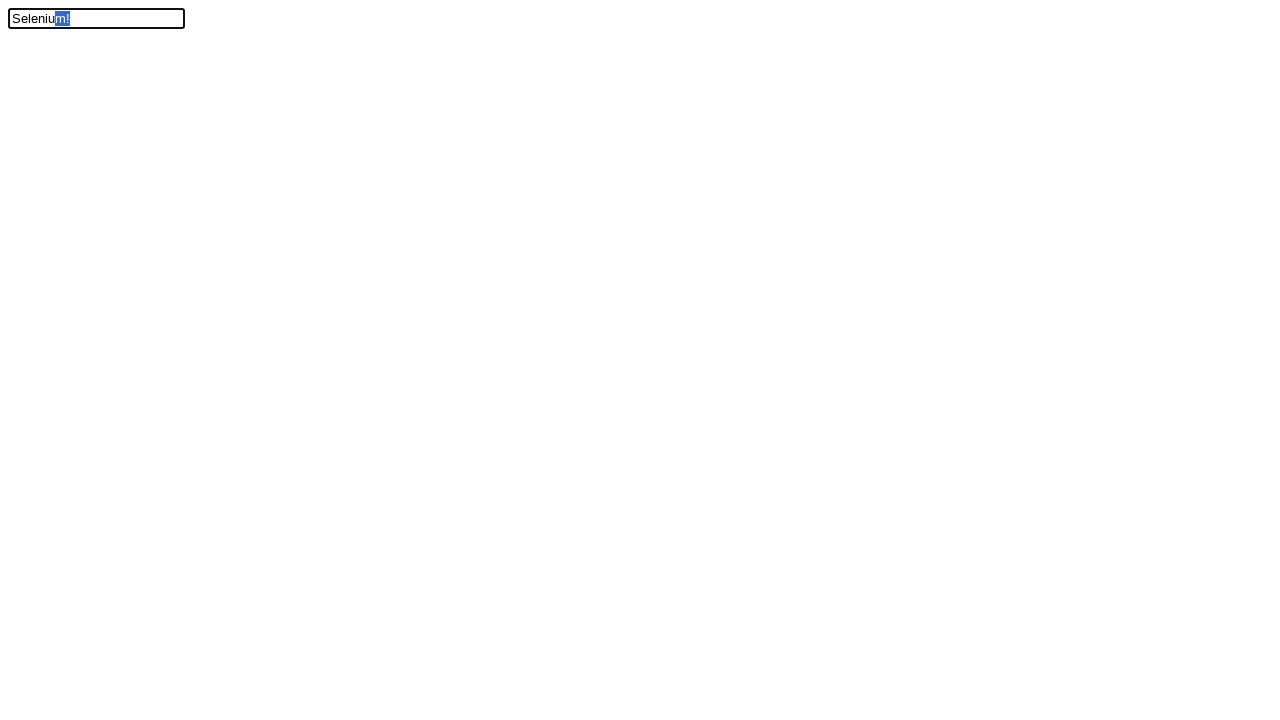

Pressed Ctrl+X to cut the selected characters on #textInput
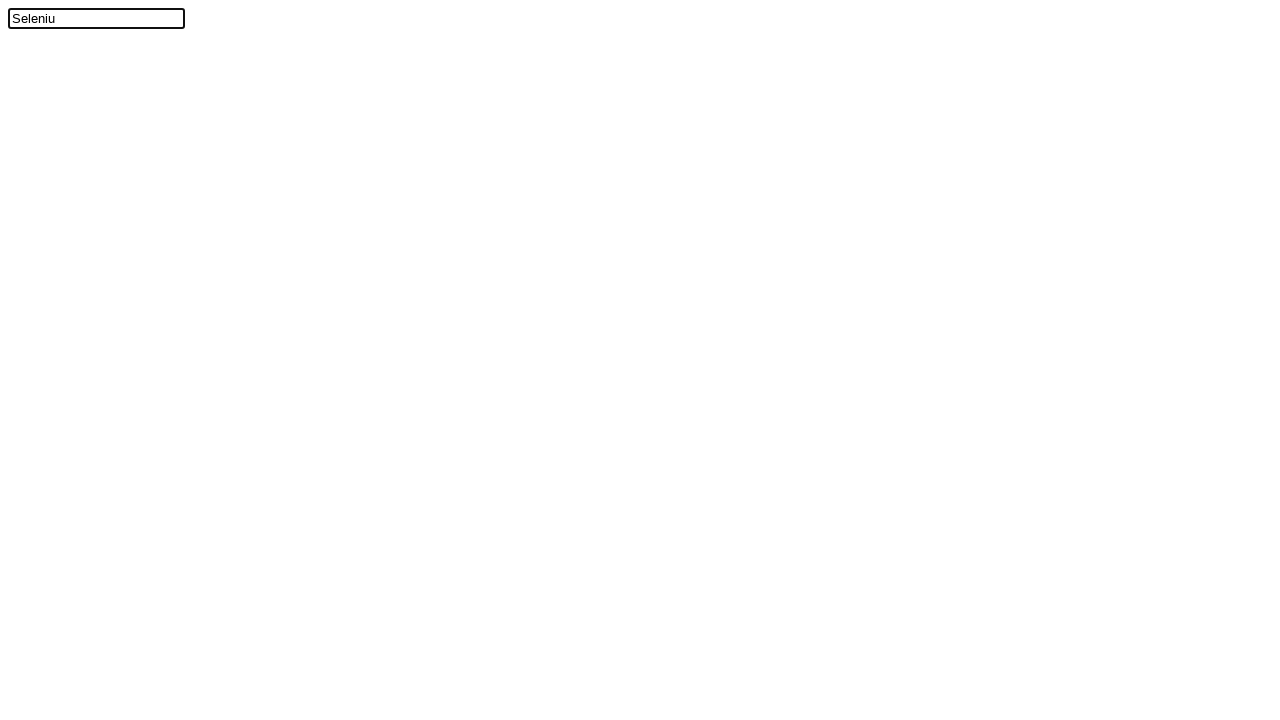

Pressed Ctrl+V to paste the cut text on #textInput
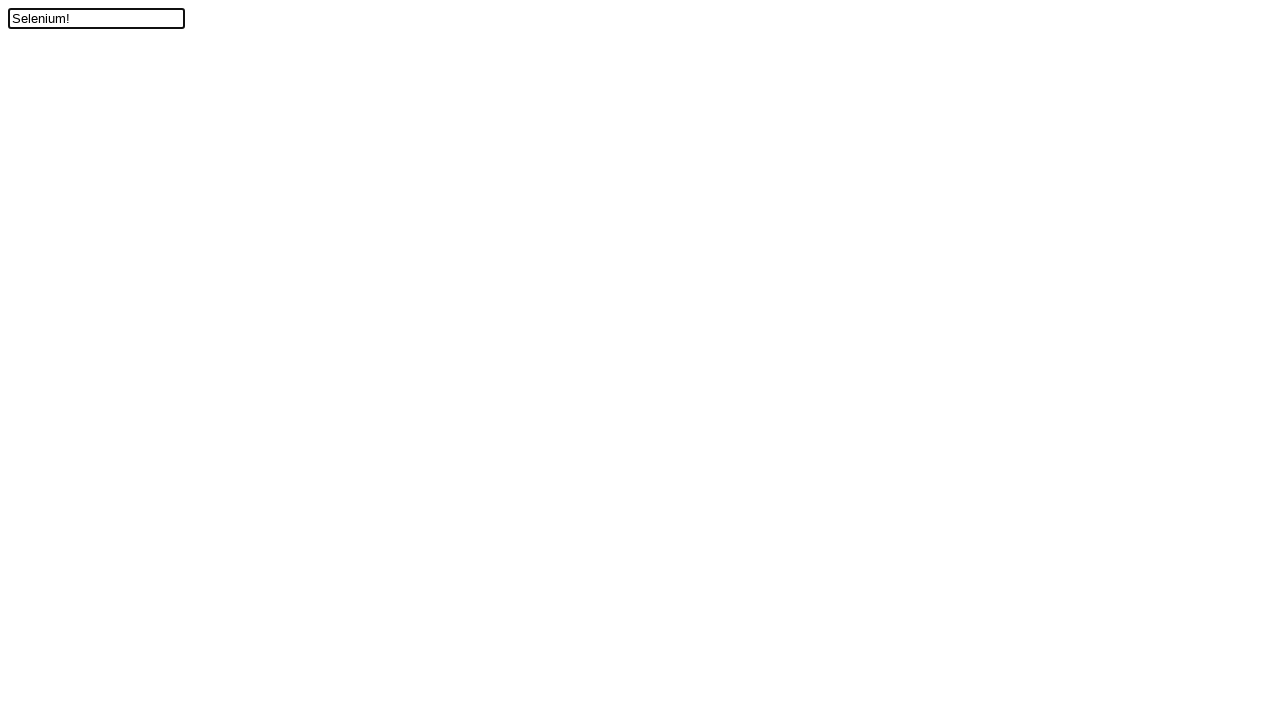

Pressed Ctrl+V again to paste the cut text a second time on #textInput
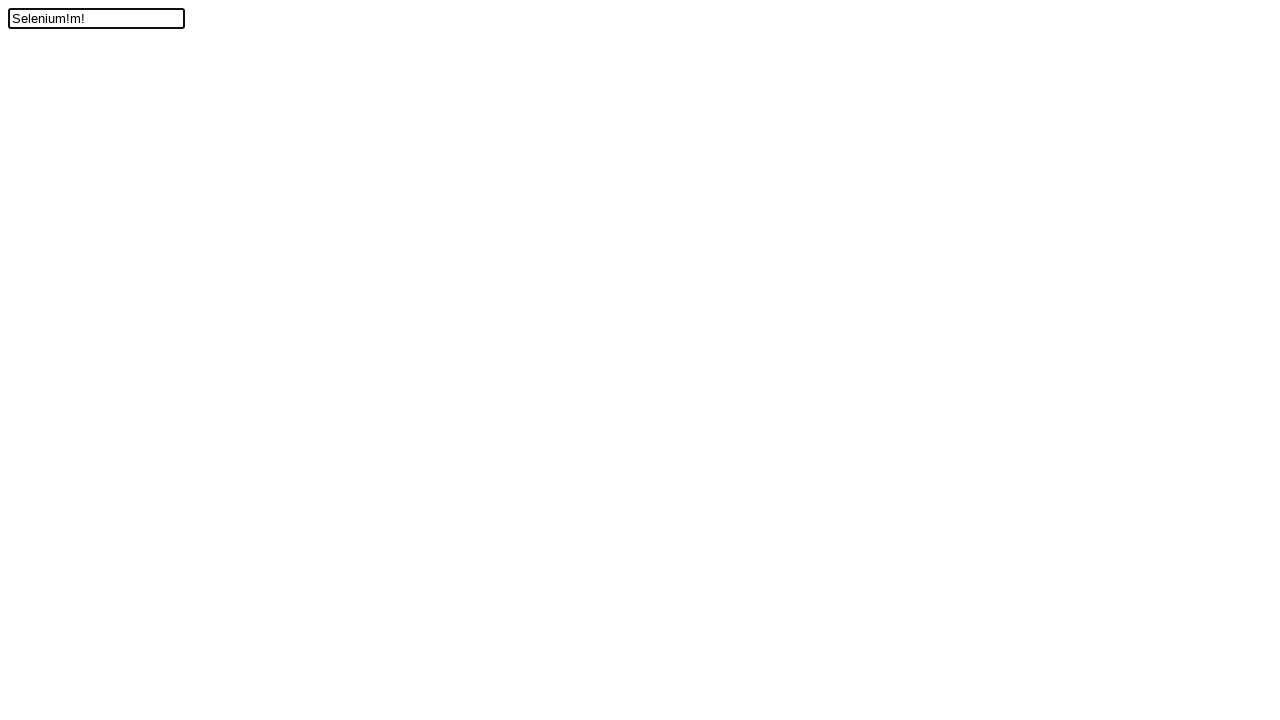

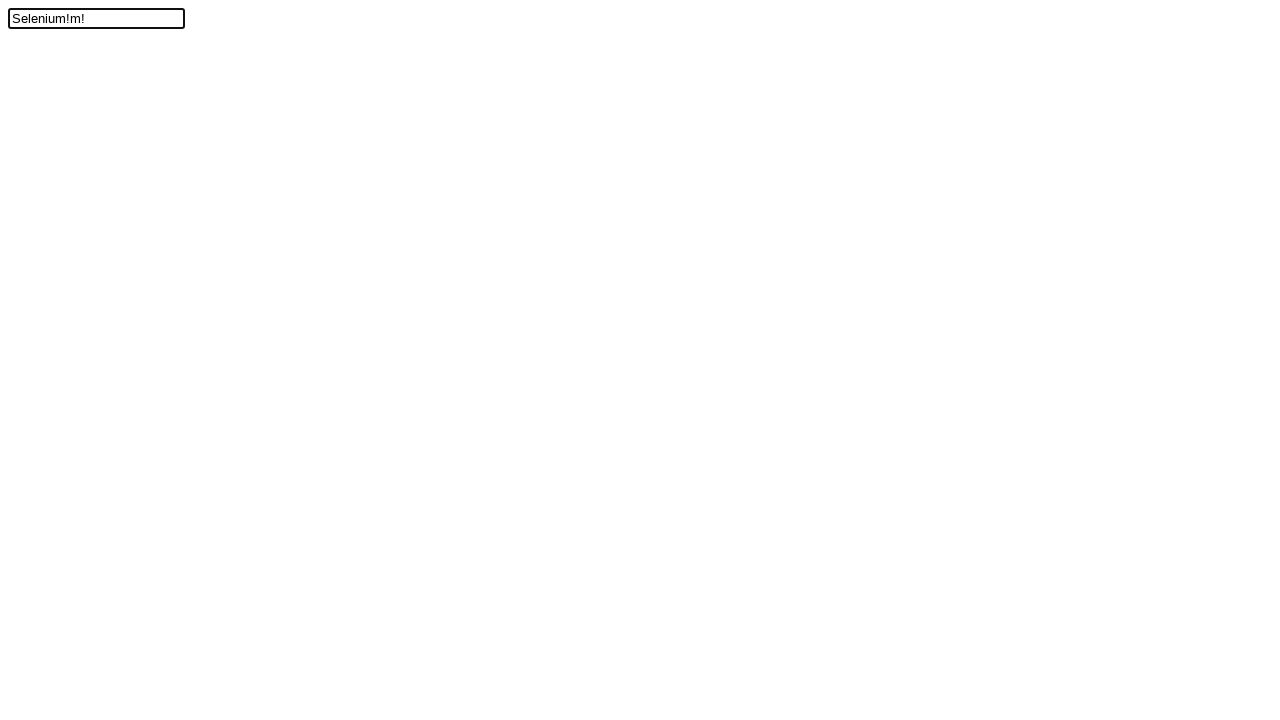